Tests page scrolling functionality by navigating to the Selenium website and scrolling down 2000 pixels using JavaScript execution

Starting URL: https://www.selenium.dev/

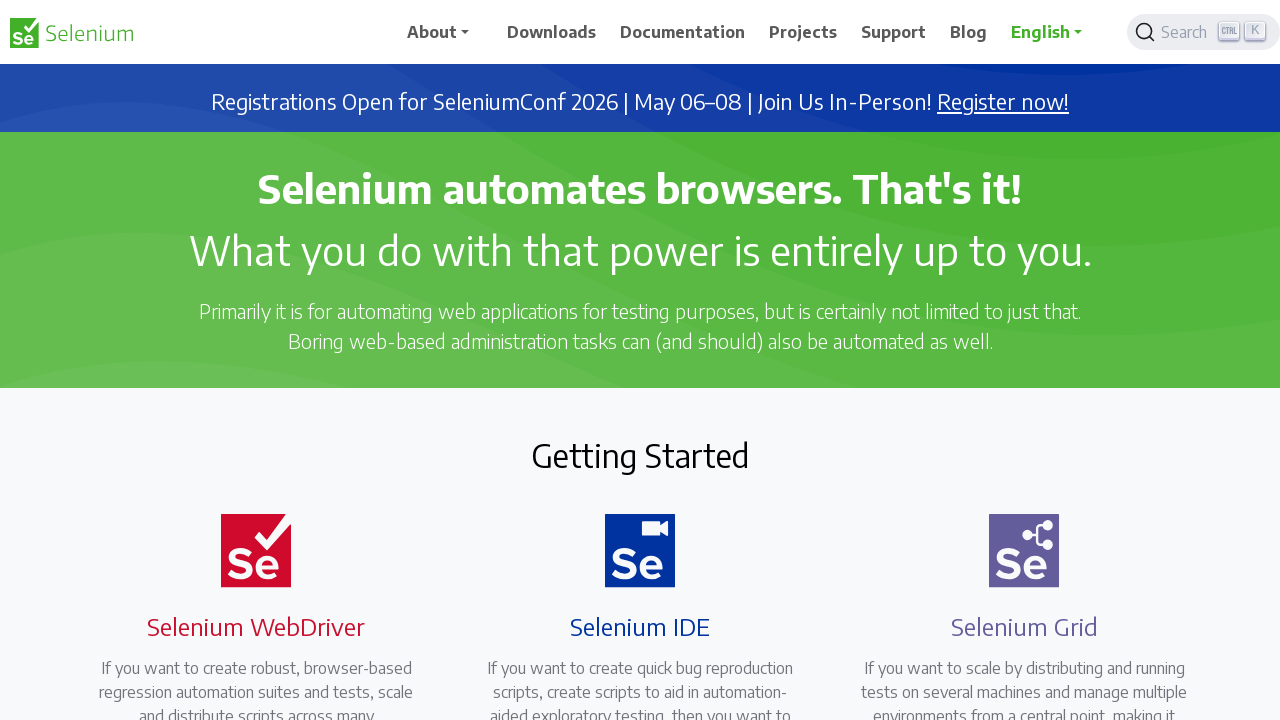

Navigated to Selenium website
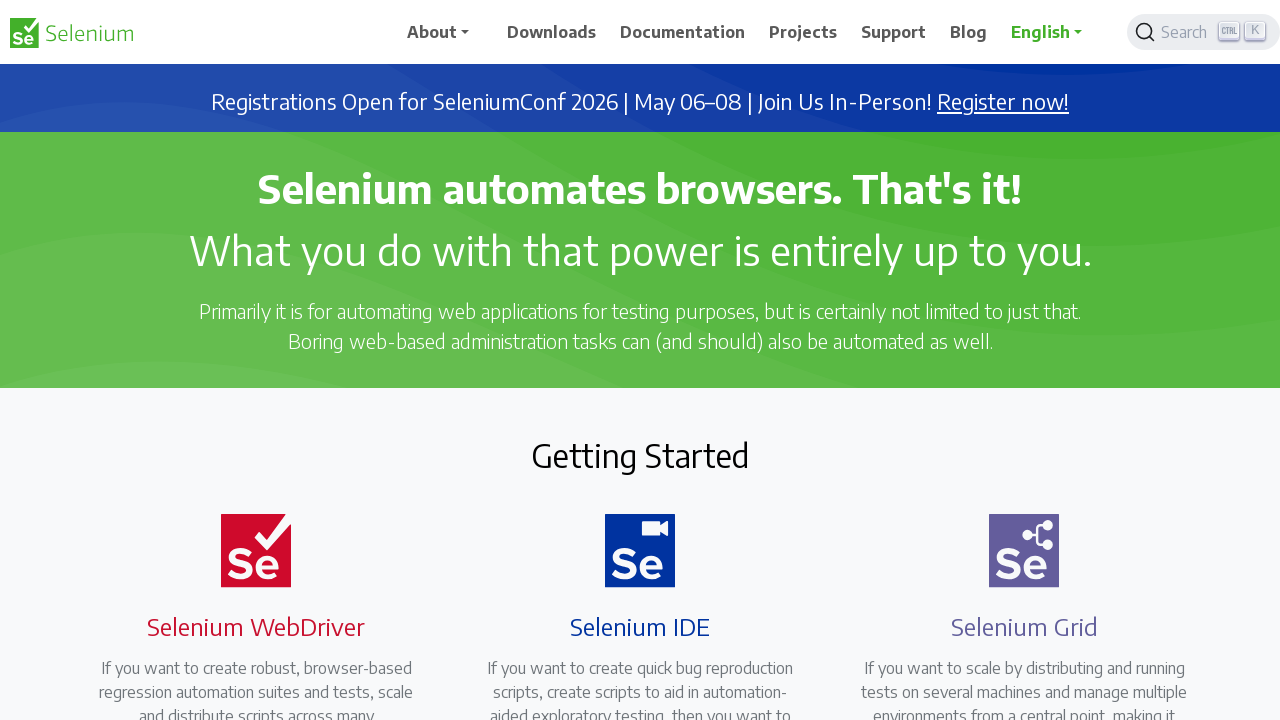

Scrolled down 2000 pixels using JavaScript
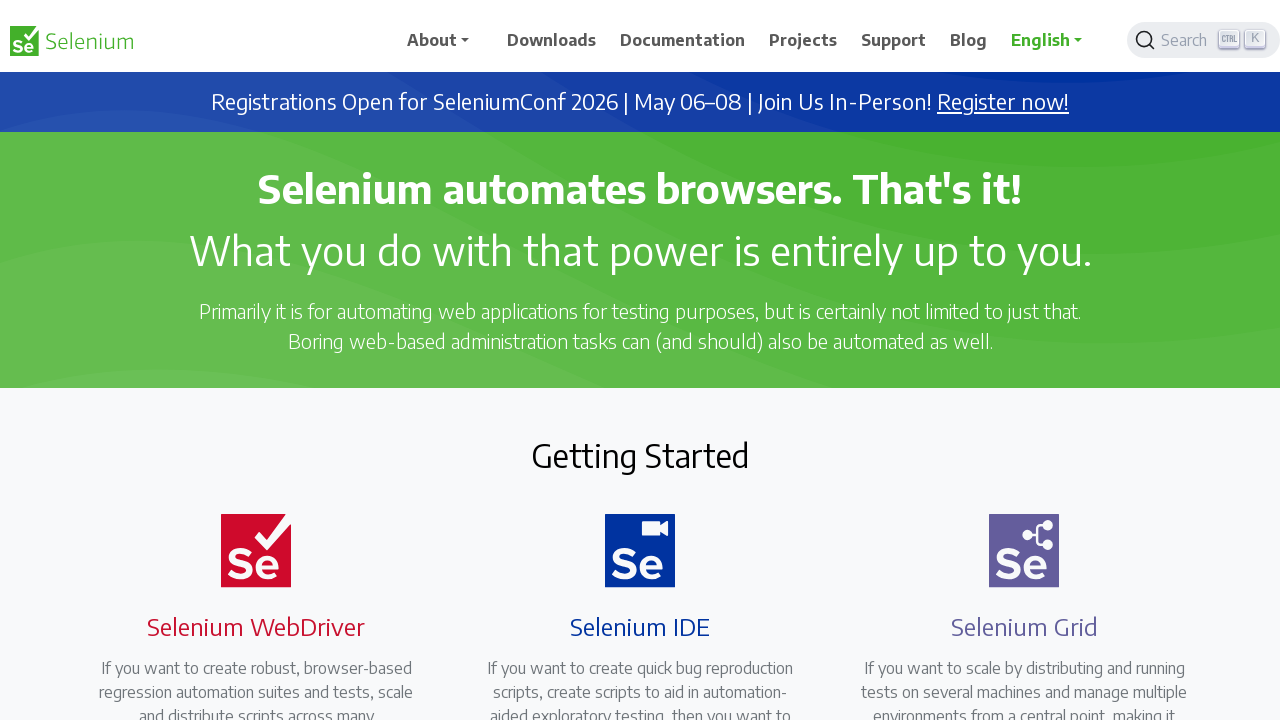

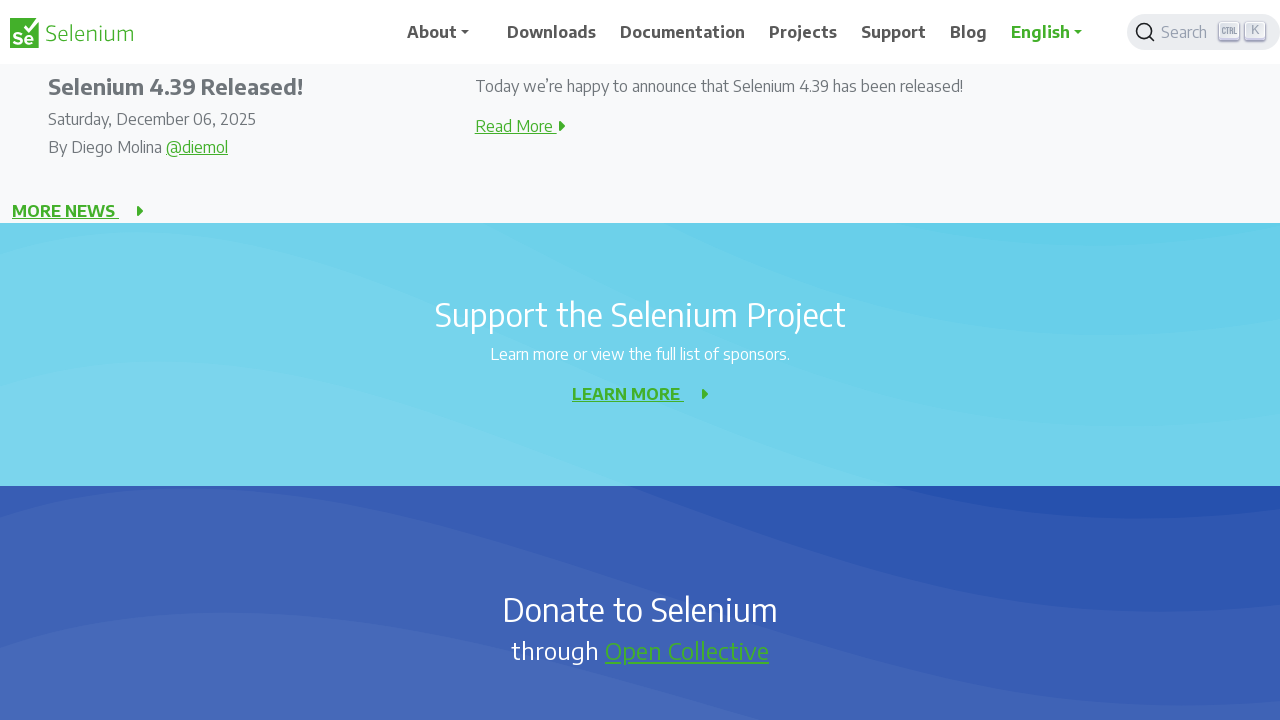